Tests that an error message is shown when saving an employee with an empty name field

Starting URL: https://devmountain-qa.github.io/employee-manager/1.2_Version/index.html

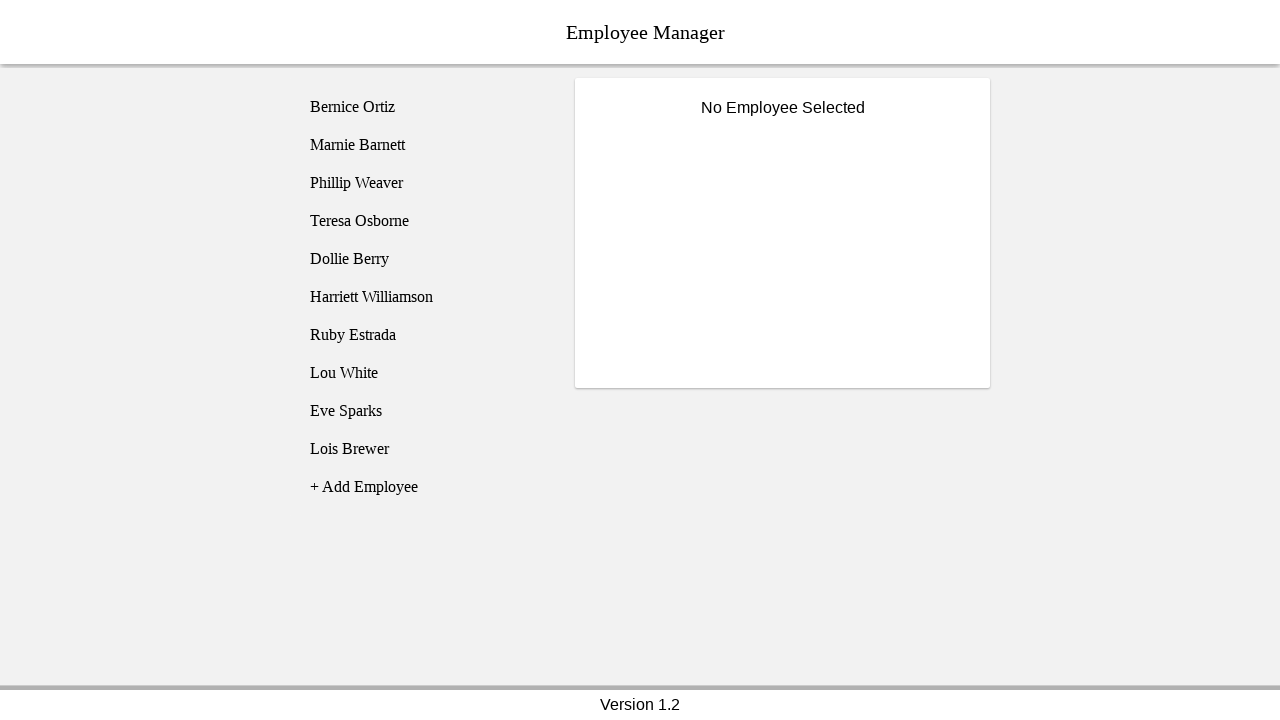

Clicked on Bernice Ortiz employee at (425, 107) on [name='employee1']
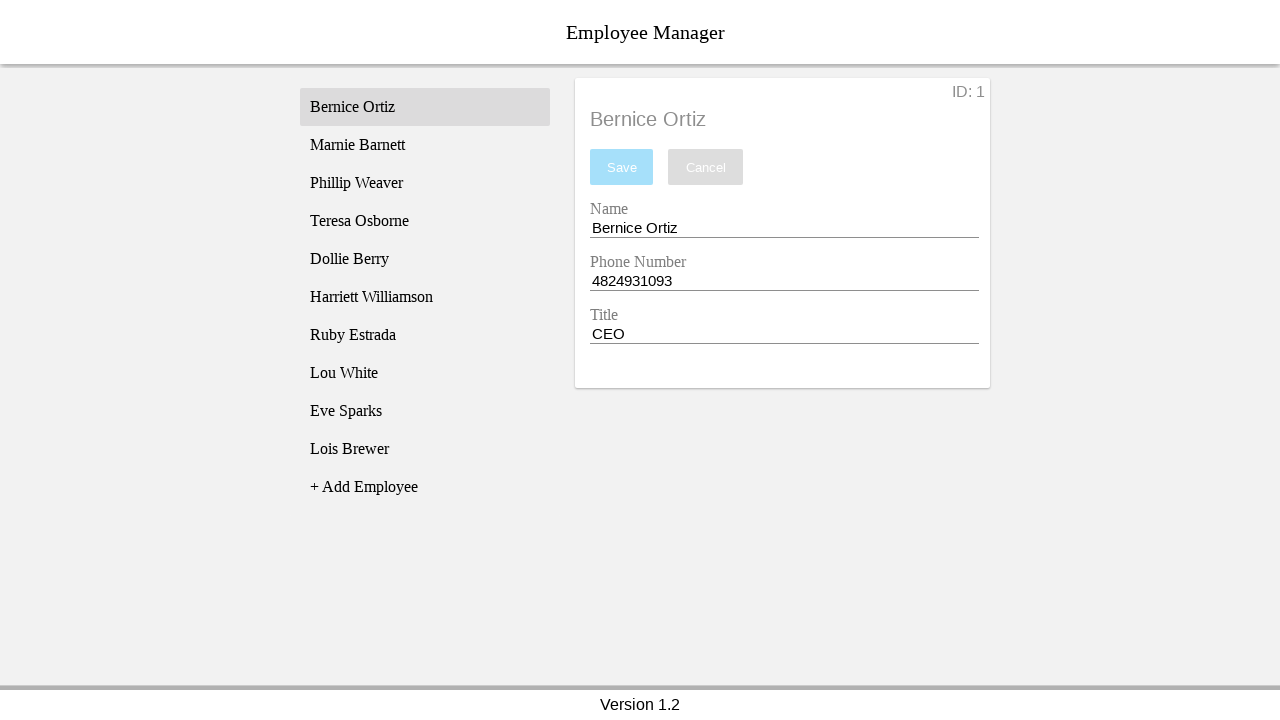

Name input field became visible
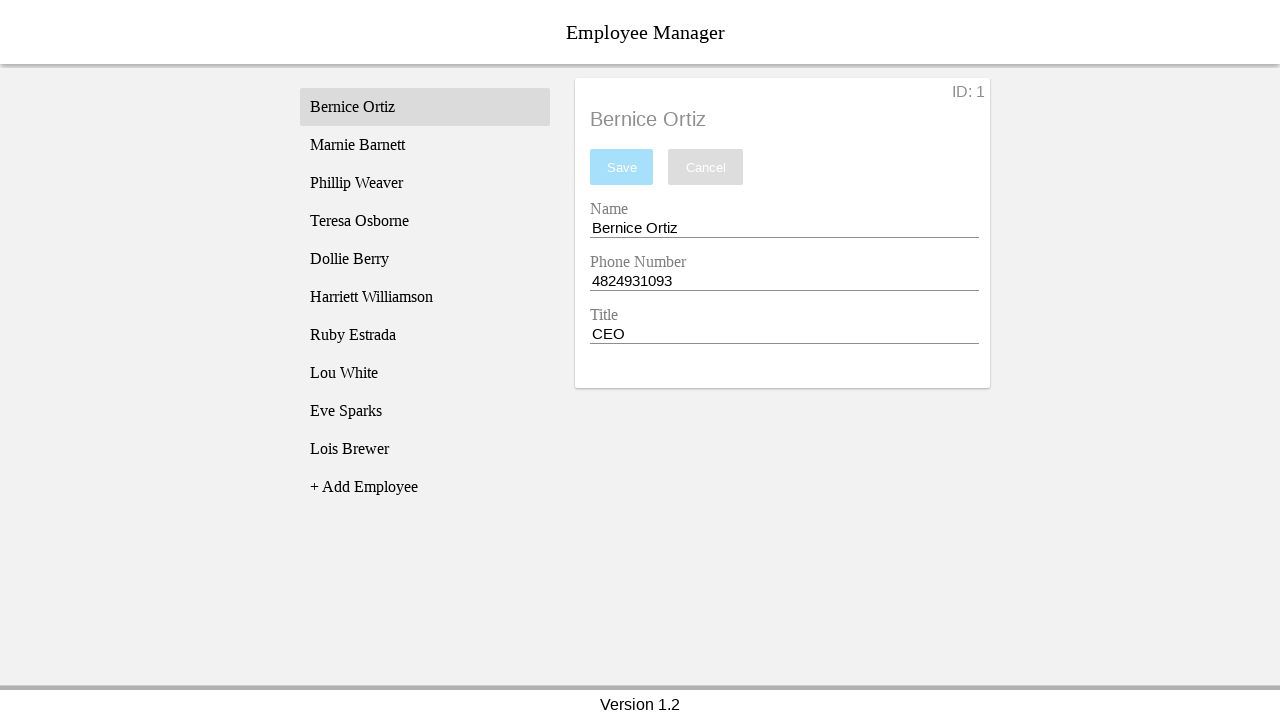

Cleared the name input field completely on [name='nameEntry']
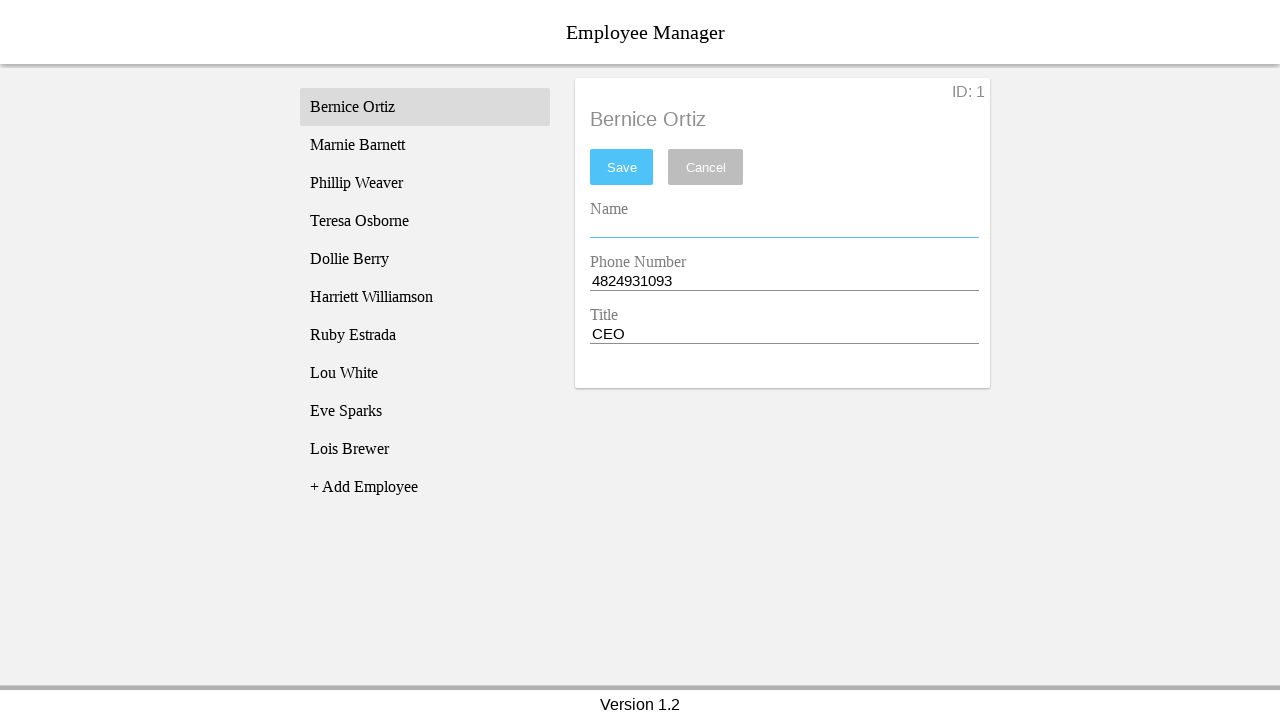

Pressed Space key in name field on [name='nameEntry']
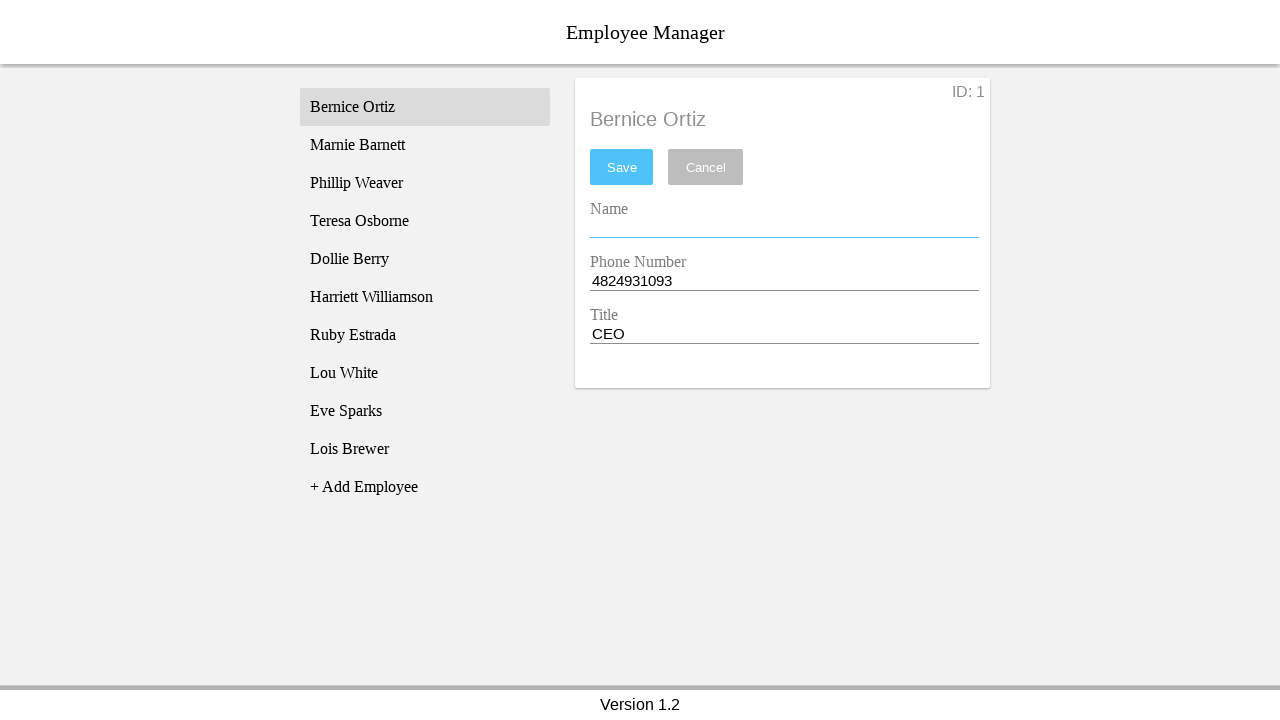

Pressed Backspace key to trigger empty validation on [name='nameEntry']
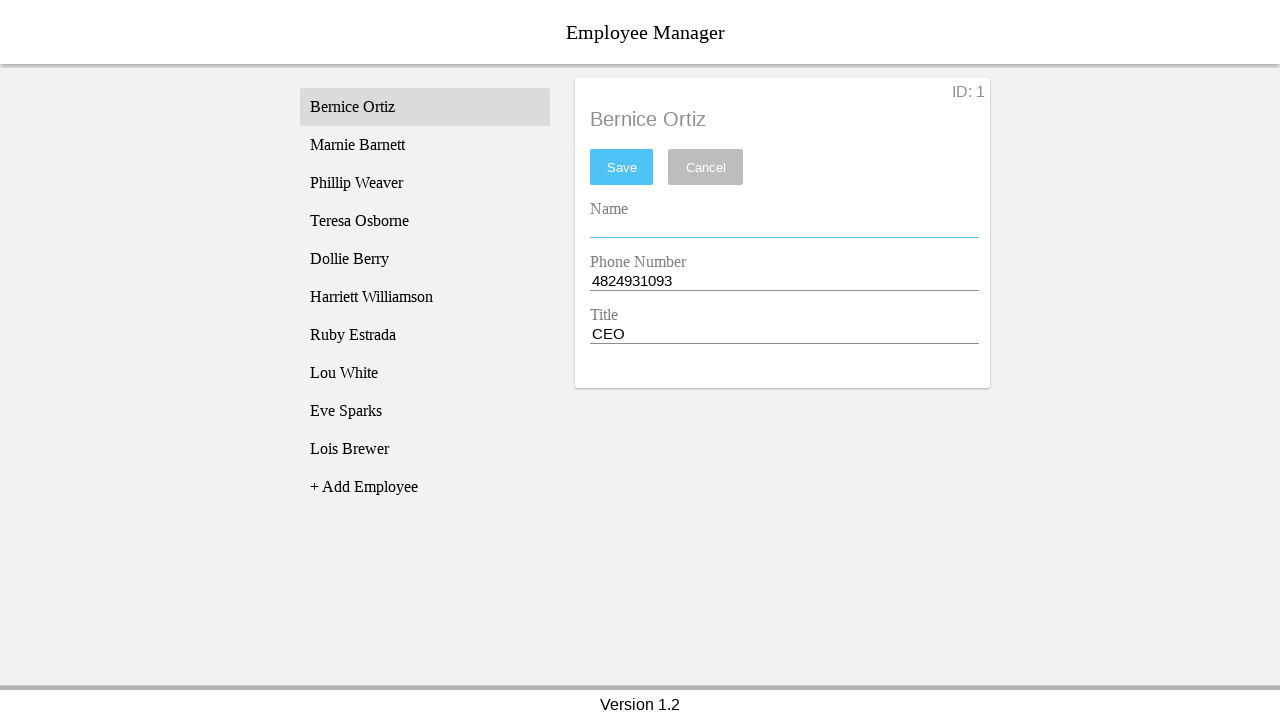

Clicked save button at (622, 167) on #saveBtn
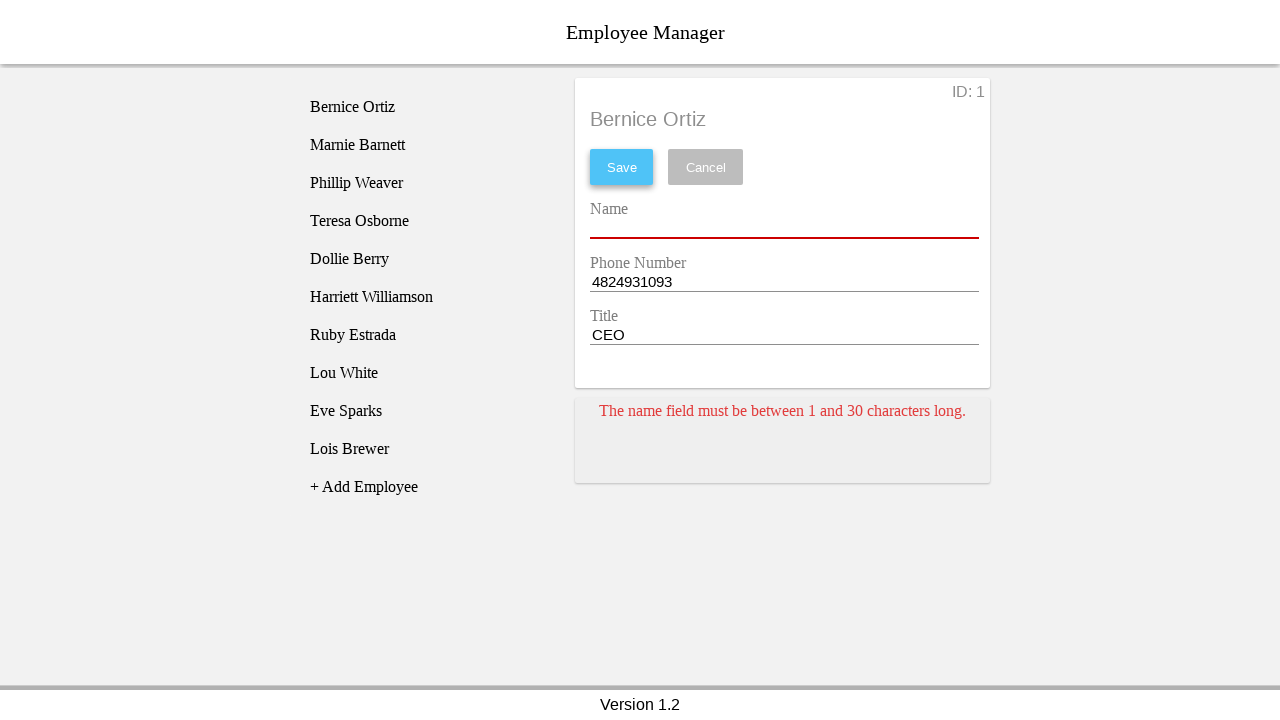

Error card appeared confirming empty name field validation
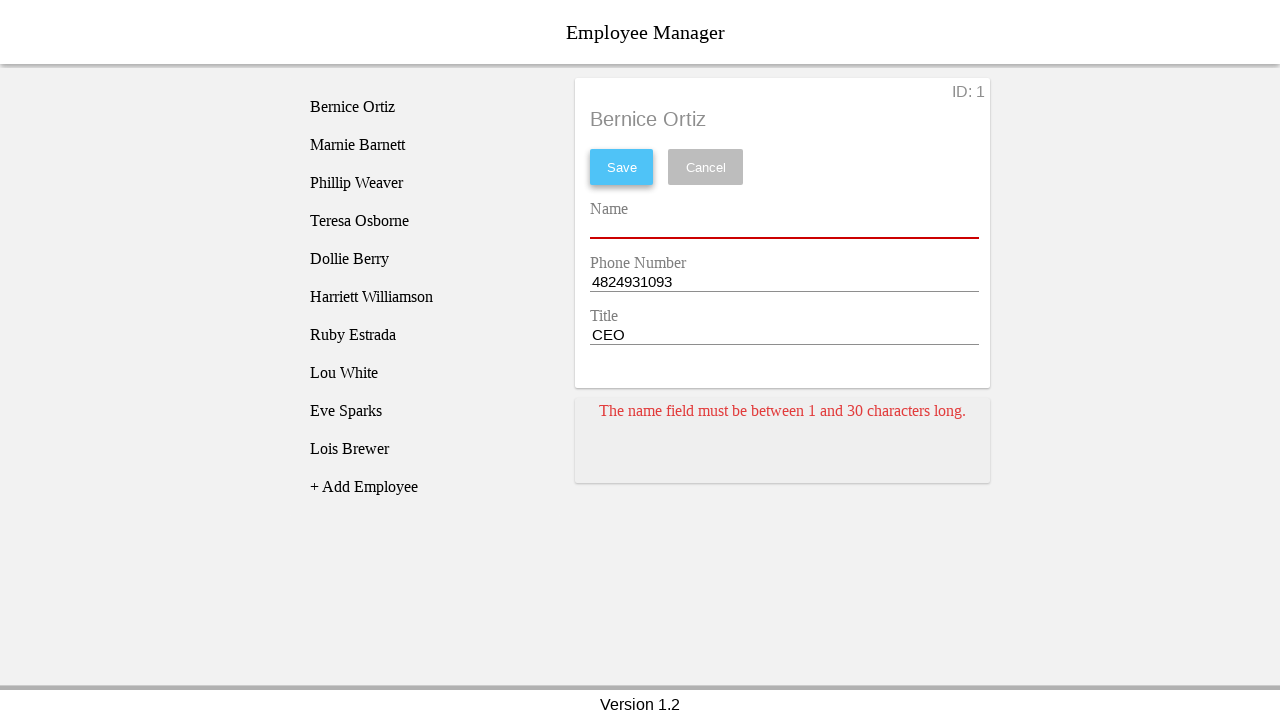

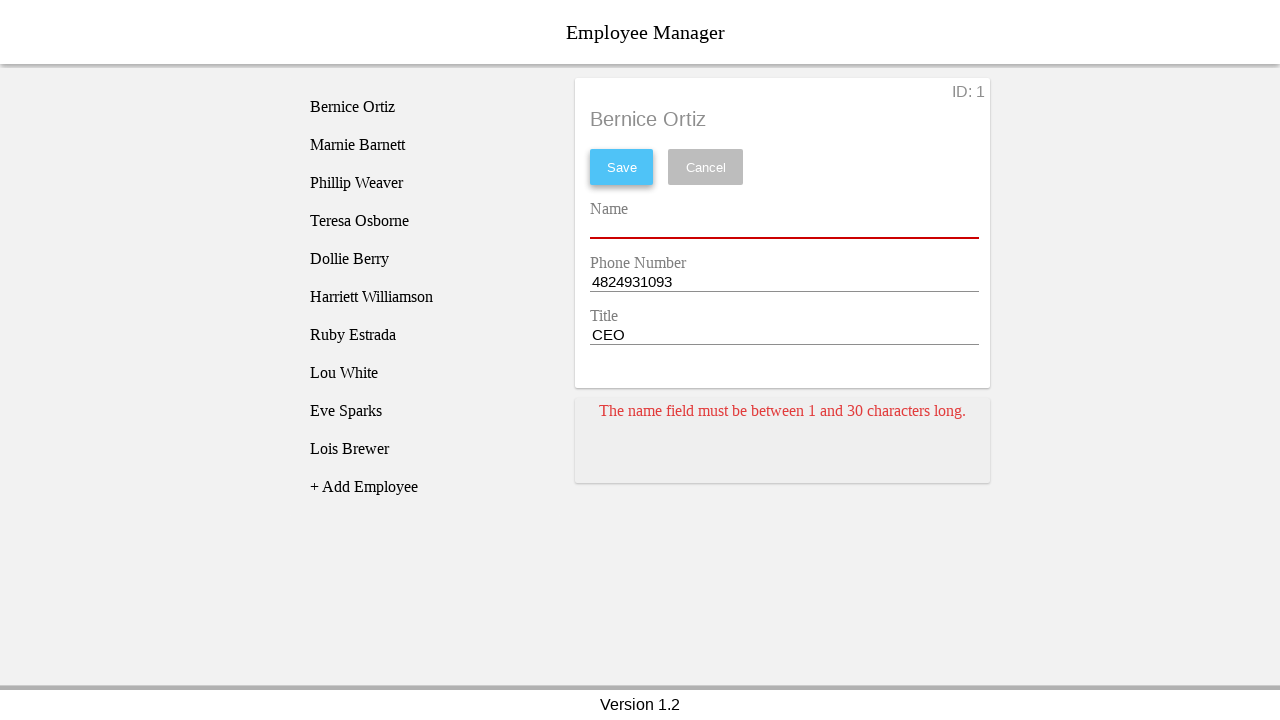